Tests alert with textbox functionality by triggering an alert, entering text, and dismissing it

Starting URL: http://demo.automationtesting.in/Alerts.html

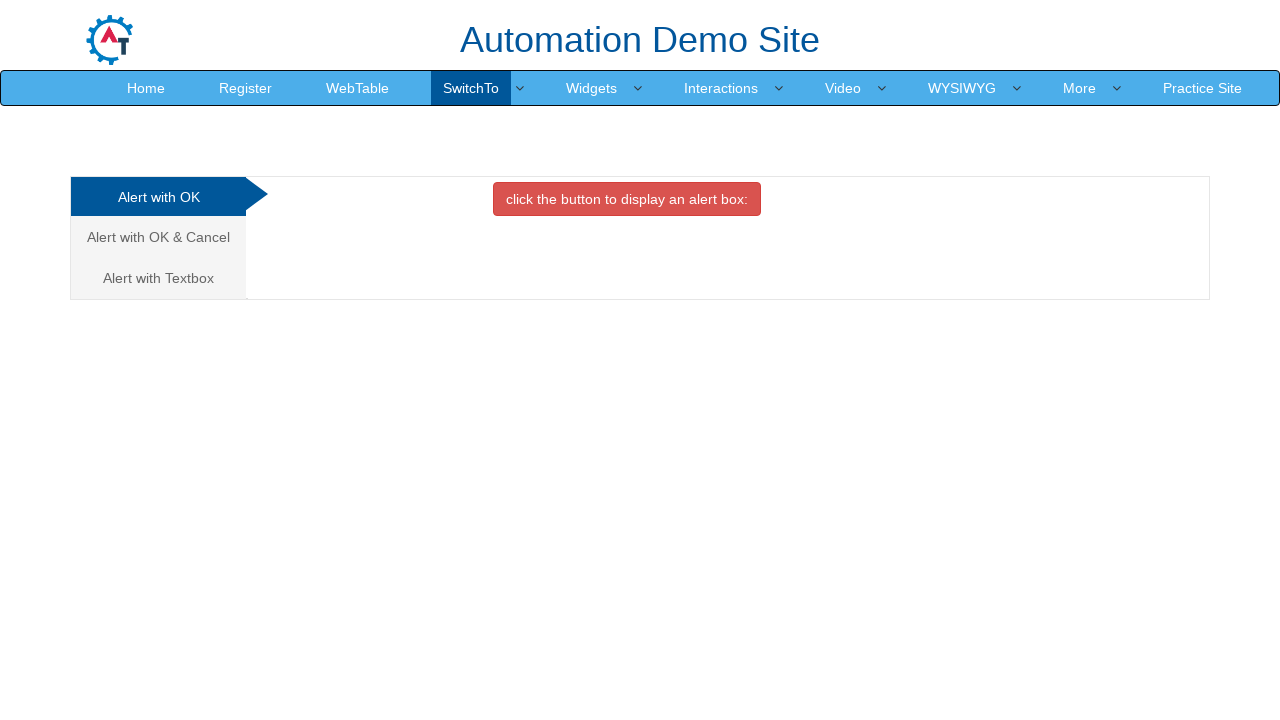

Set up dialog handler to accept prompt with text 'Automation Testing using python'
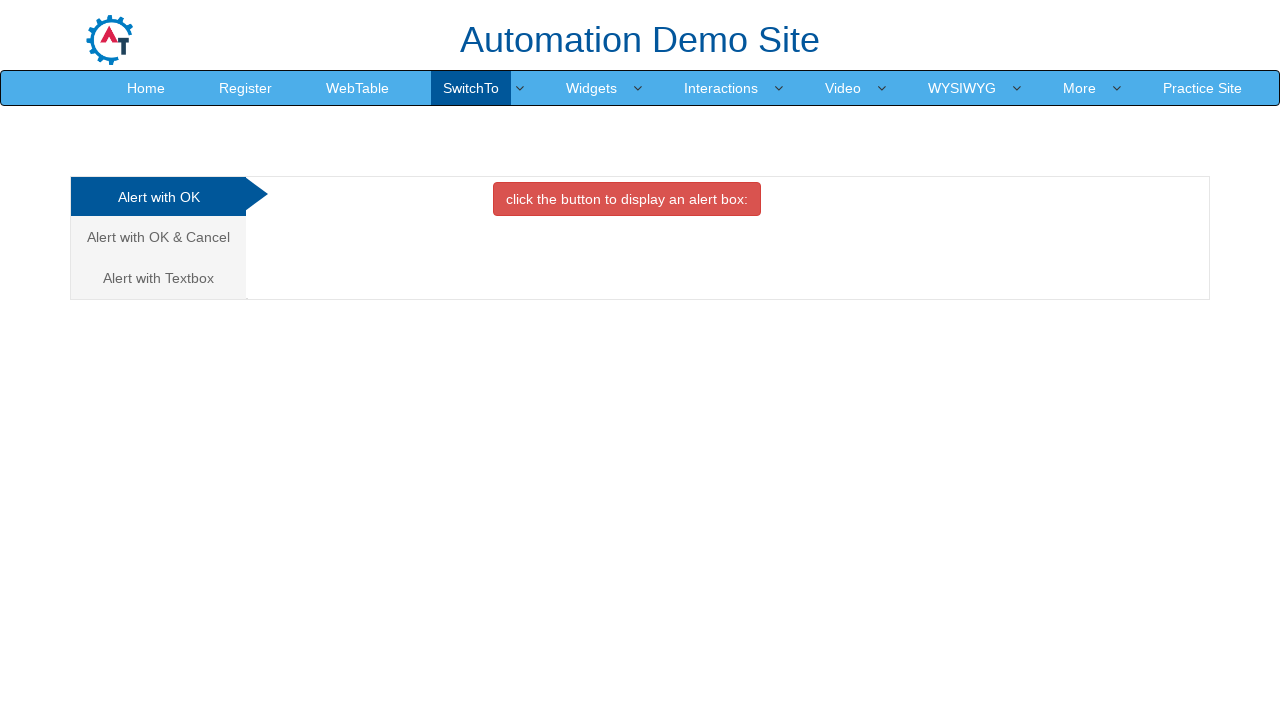

Clicked on 'Alert with Textbox' tab at (158, 278) on xpath=//a[contains(text(),'Alert with Textbox ')]
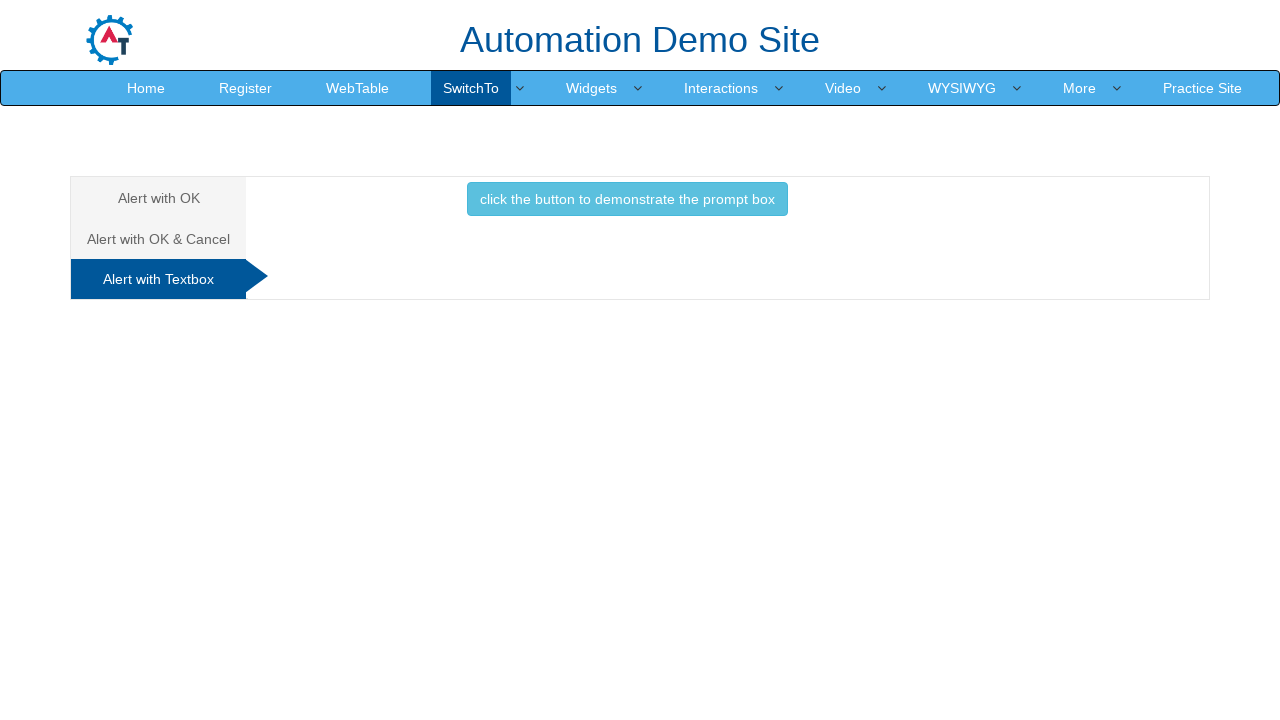

Clicked button to trigger alert with textbox at (627, 199) on button.btn.btn-info
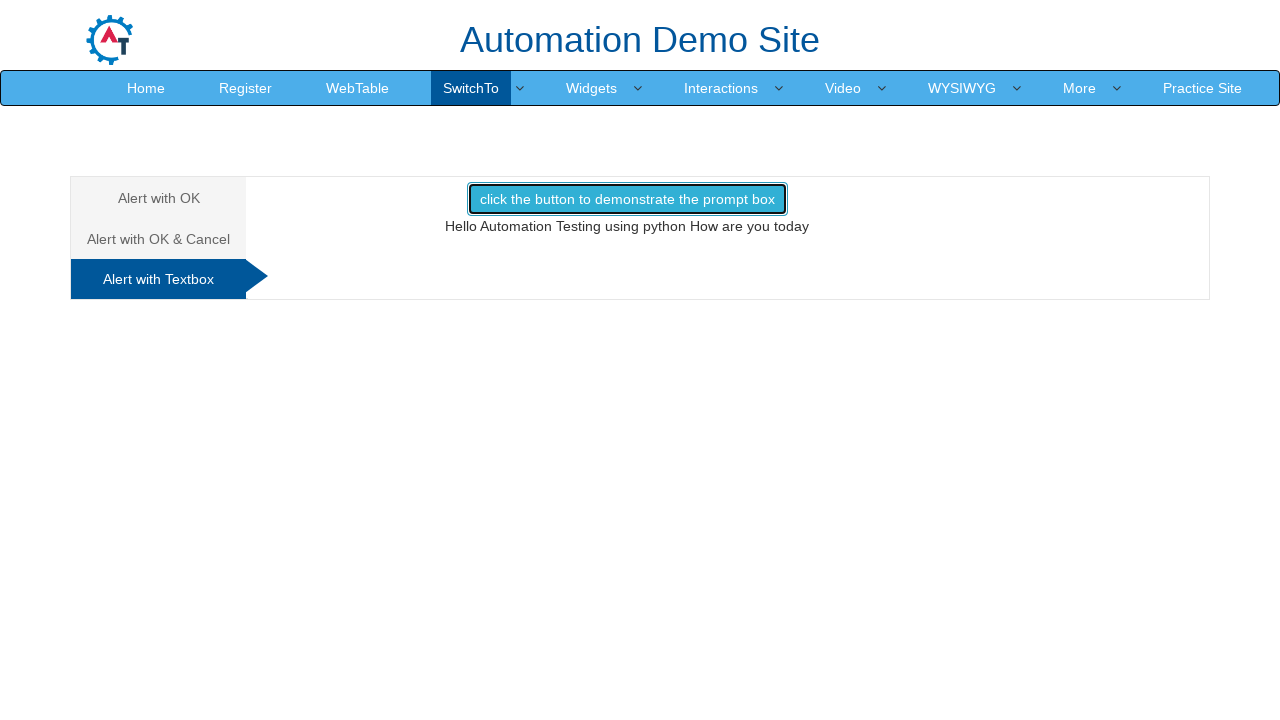

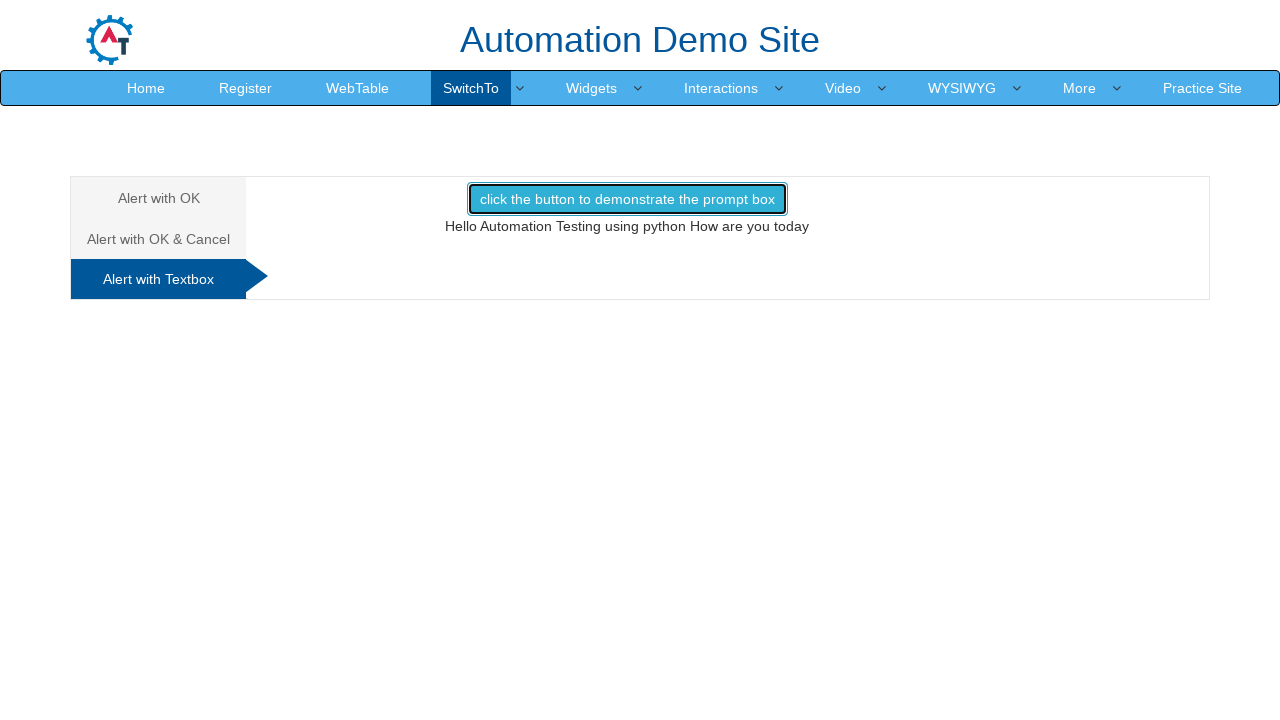